Tests radio button selection functionality by clicking on different radio button options

Starting URL: https://demoqa.com/radio-button

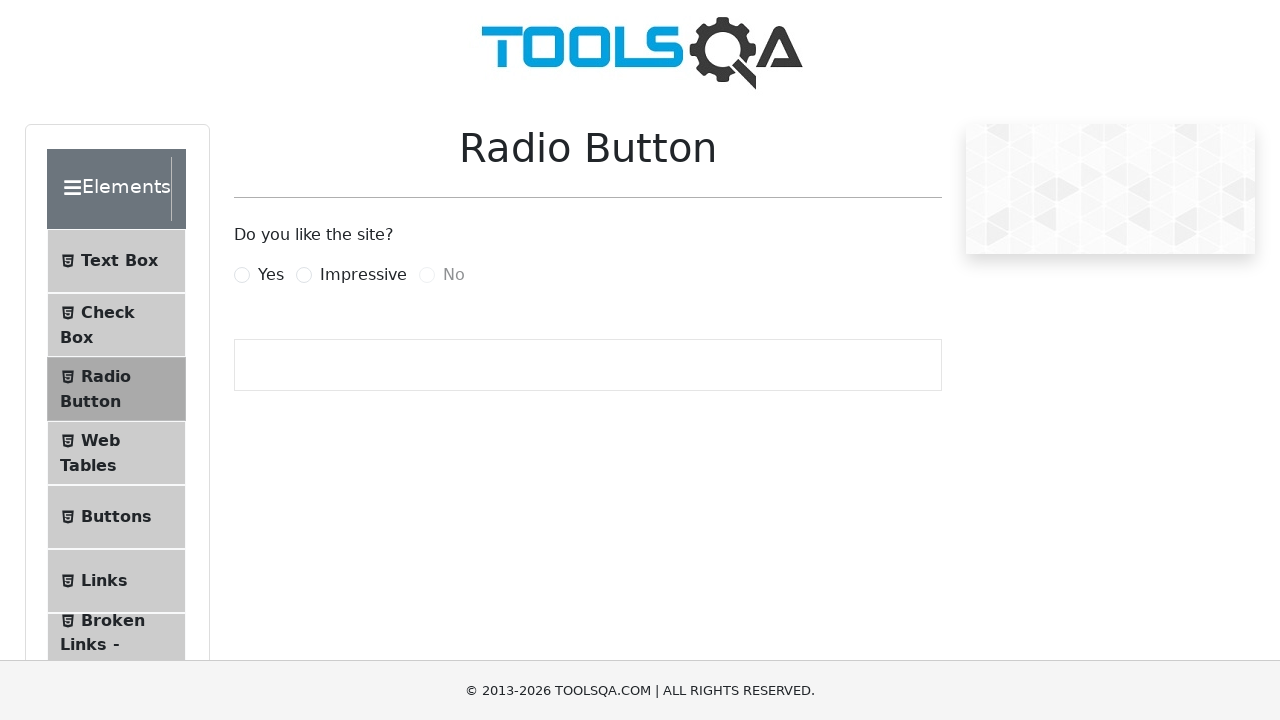

Clicked the 'Impressive' radio button at (363, 275) on label[for='impressiveRadio']
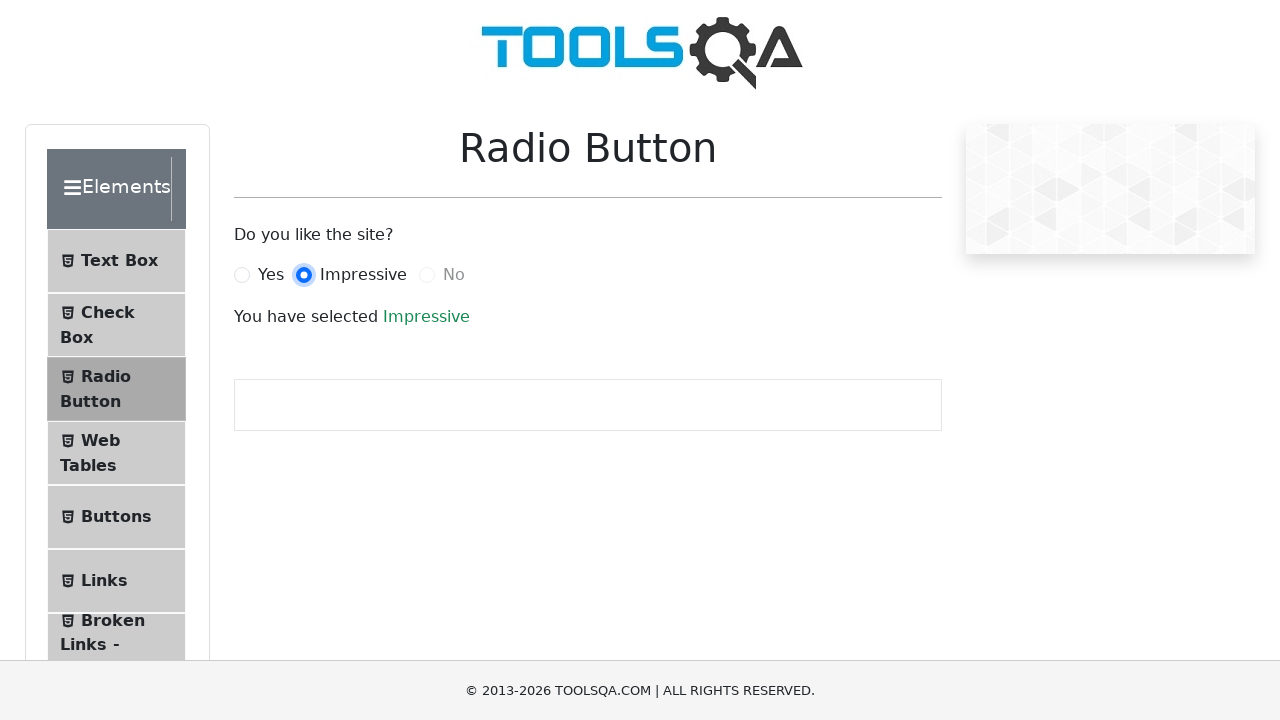

Clicked the 'Yes' radio button at (271, 275) on label[for='yesRadio']
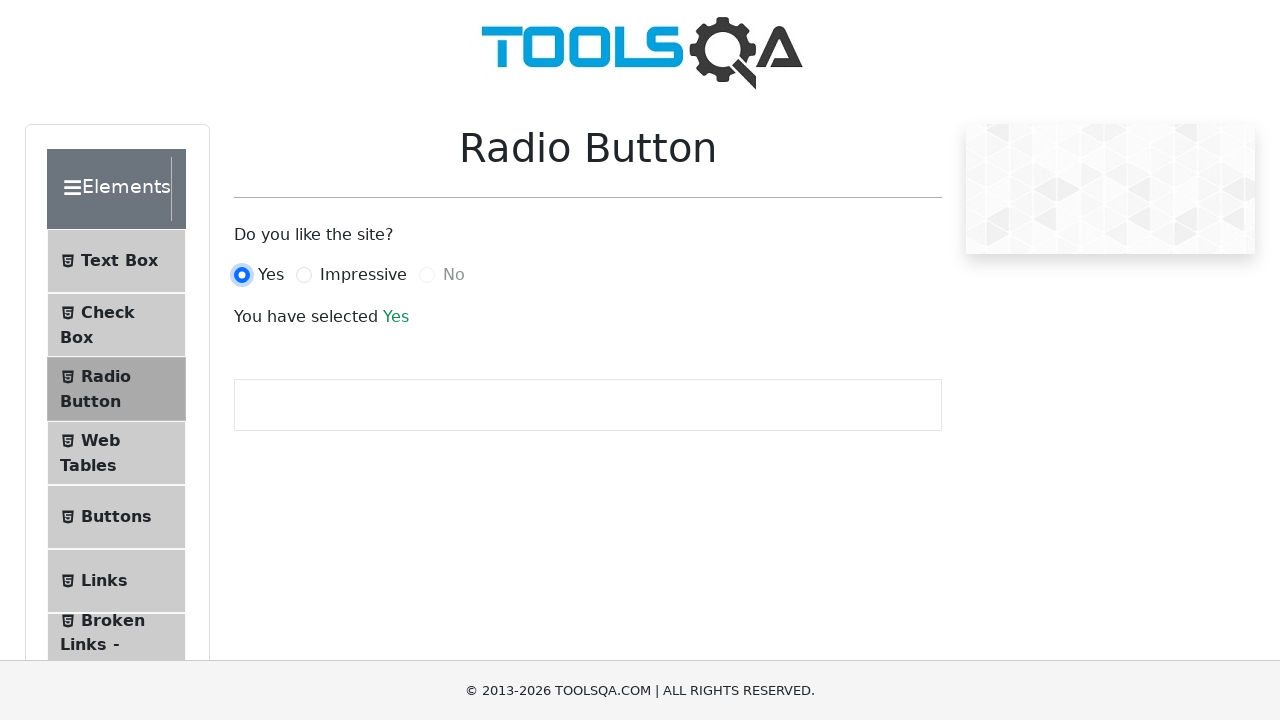

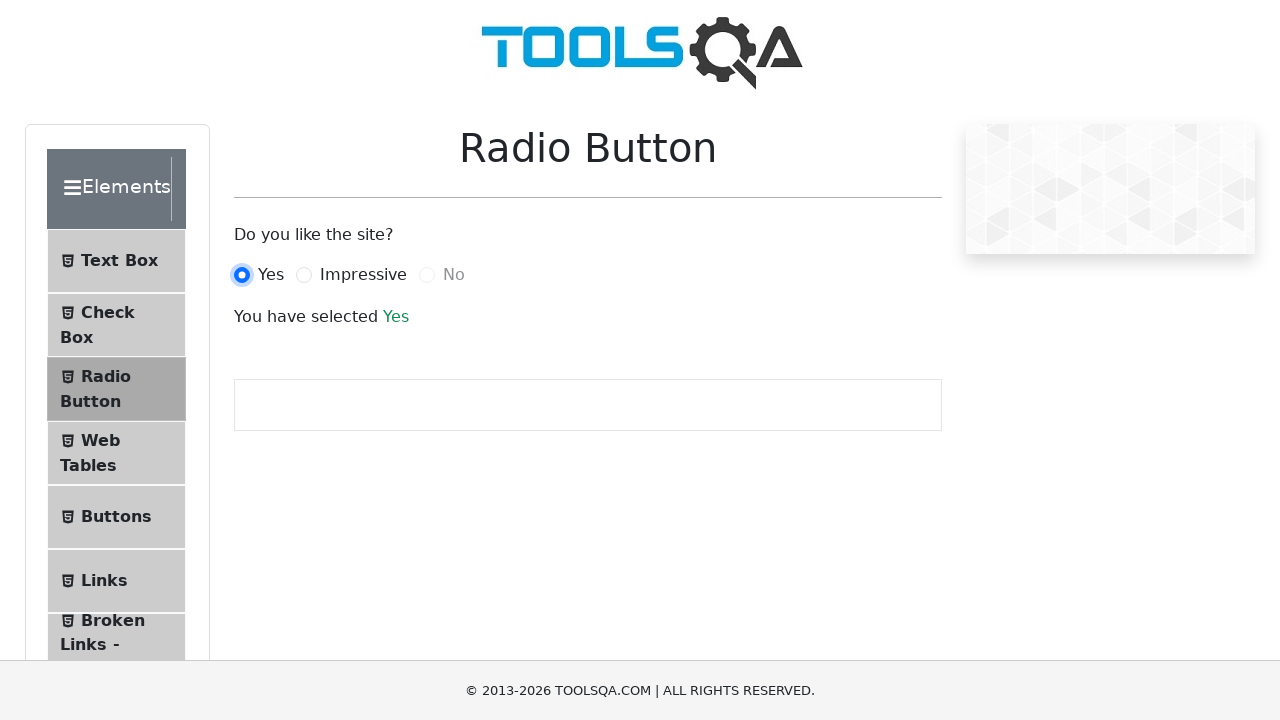